Tests the large modal dialog by clicking to open it, verifying the title and body text, then closing it

Starting URL: https://demoqa.com/modal-dialogs

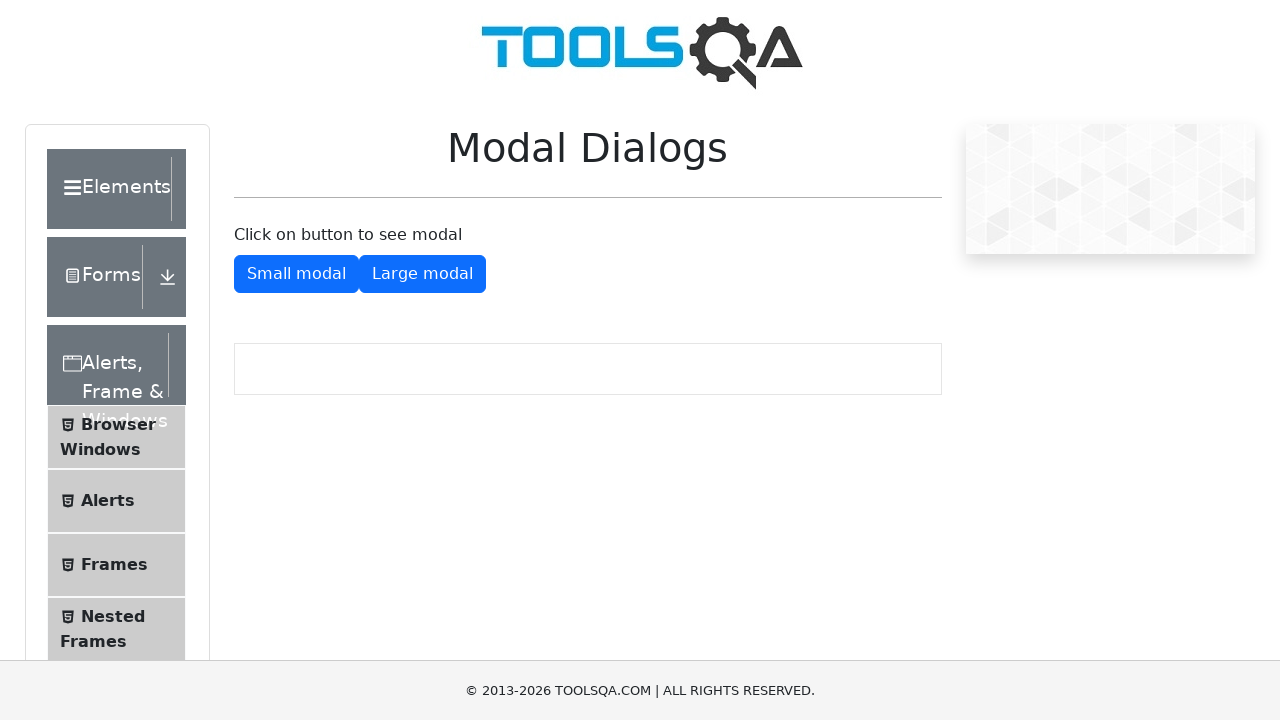

Clicked button to open large modal dialog at (422, 274) on #showLargeModal
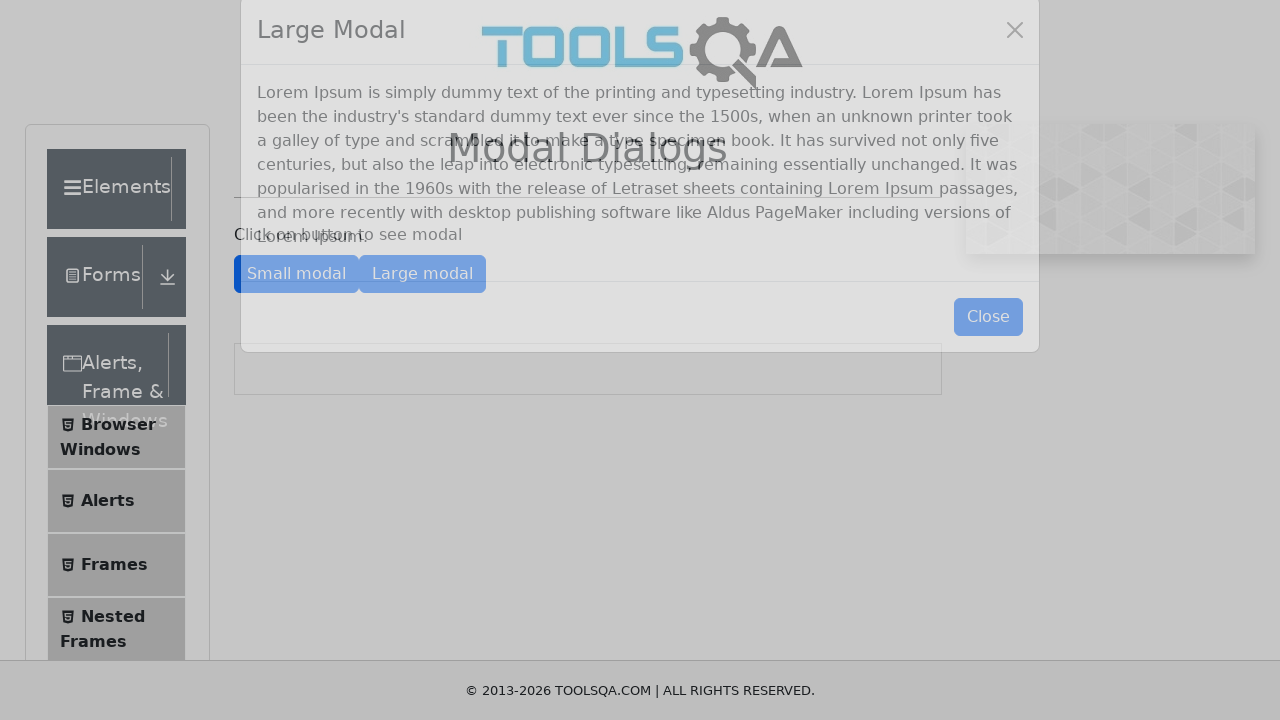

Large modal dialog appeared
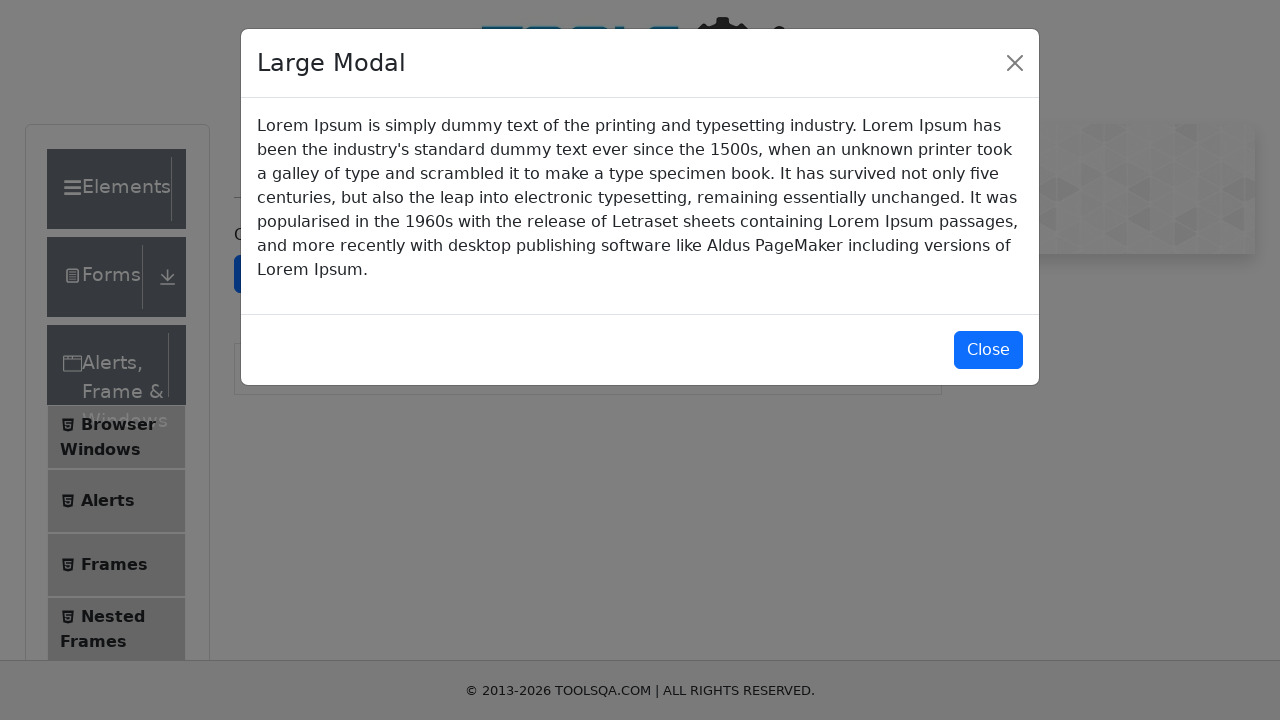

Retrieved modal title text
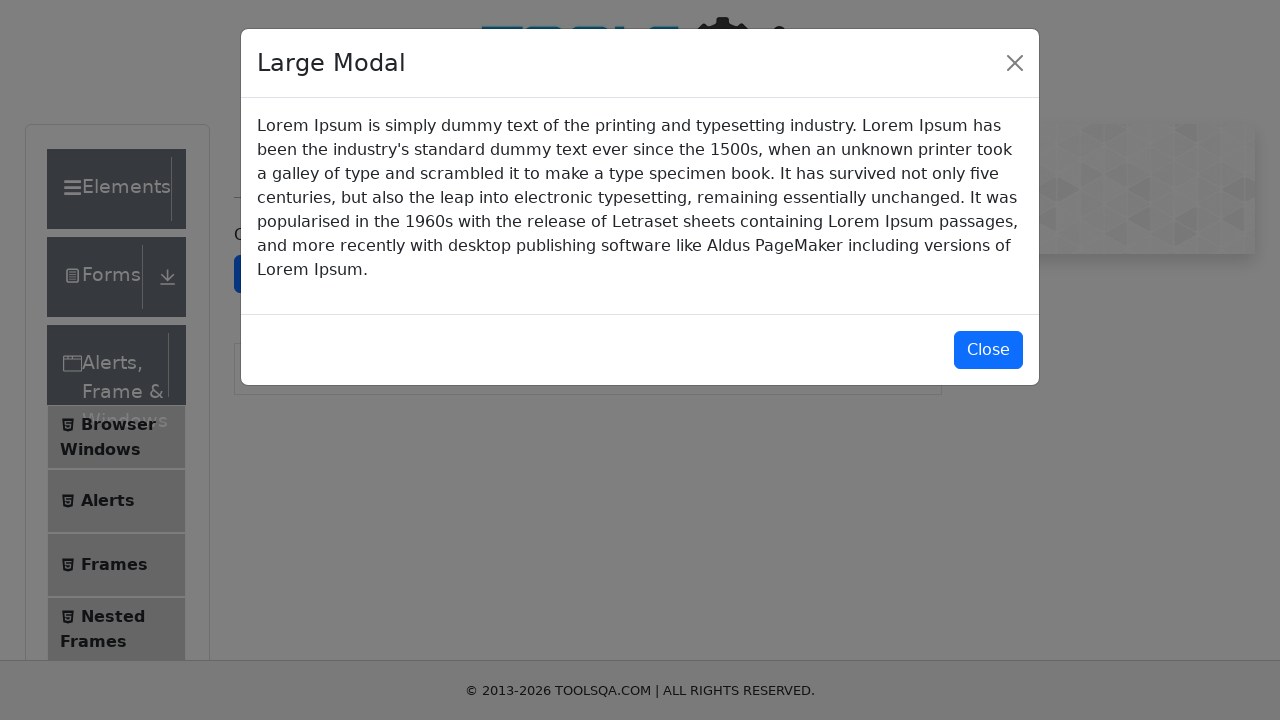

Verified modal title is 'Large Modal'
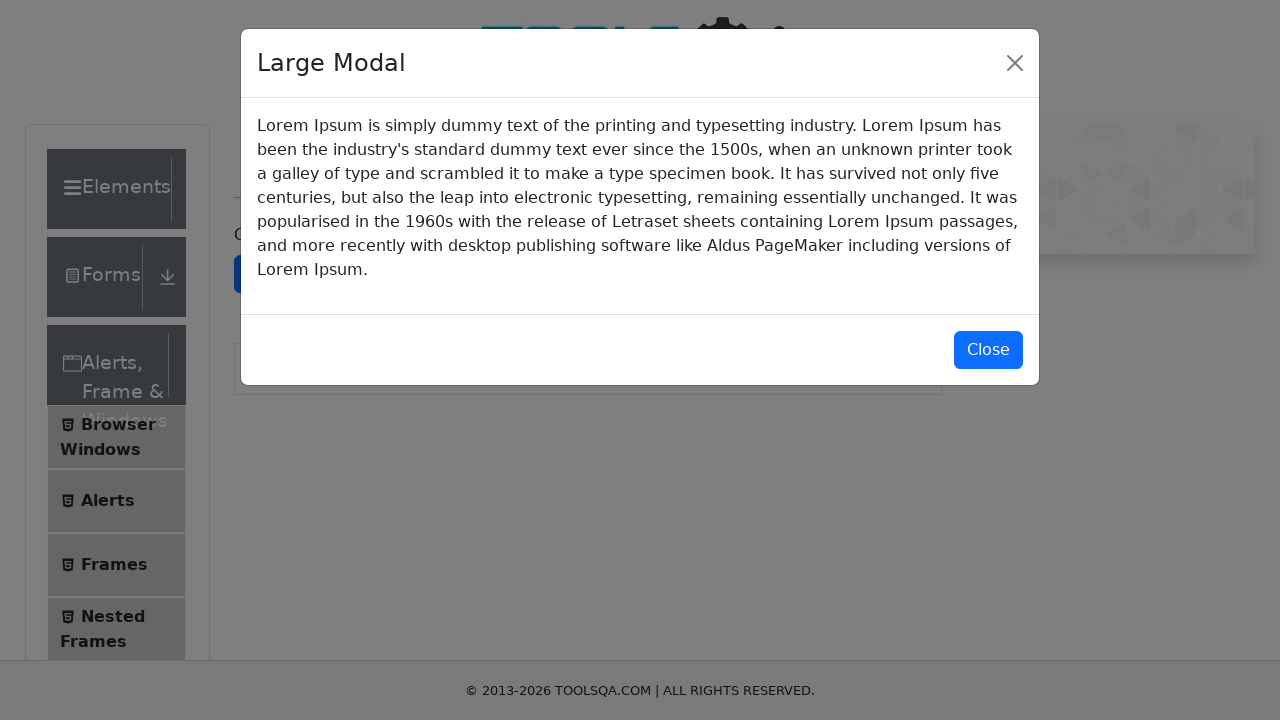

Retrieved modal body text
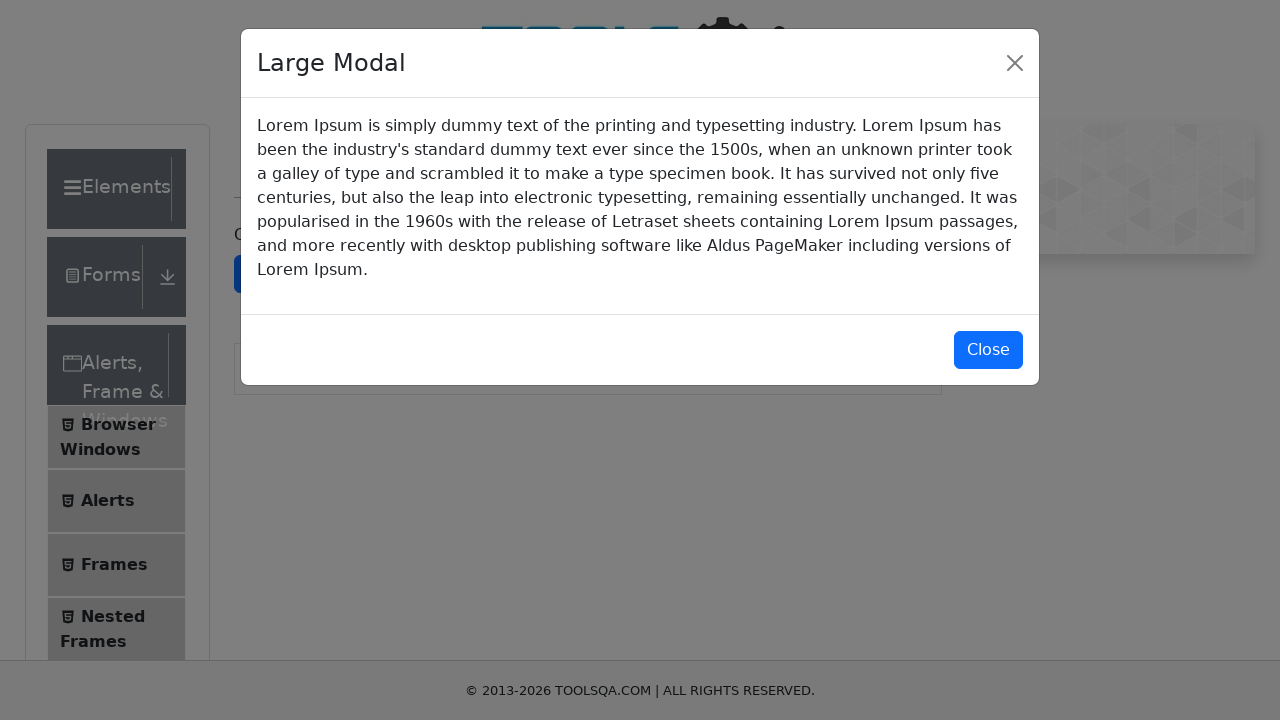

Verified modal body contains expected Lorem Ipsum text
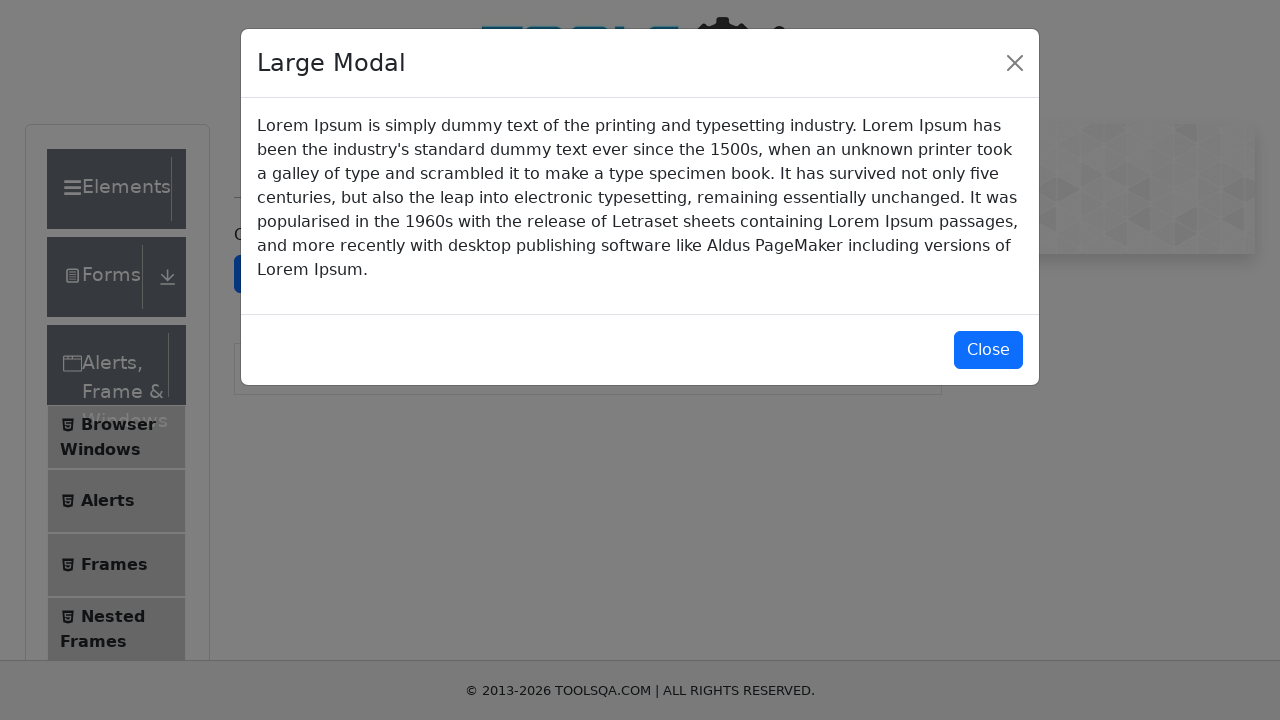

Located close button
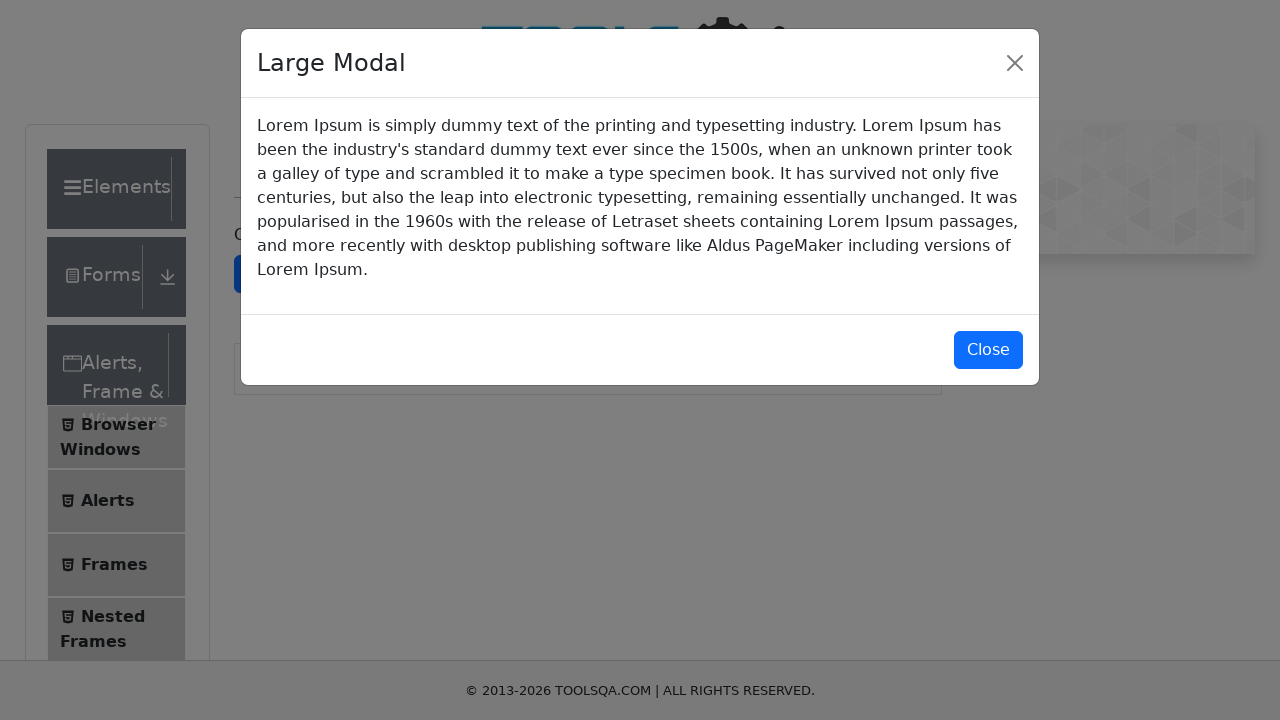

Verified close button text is 'Close'
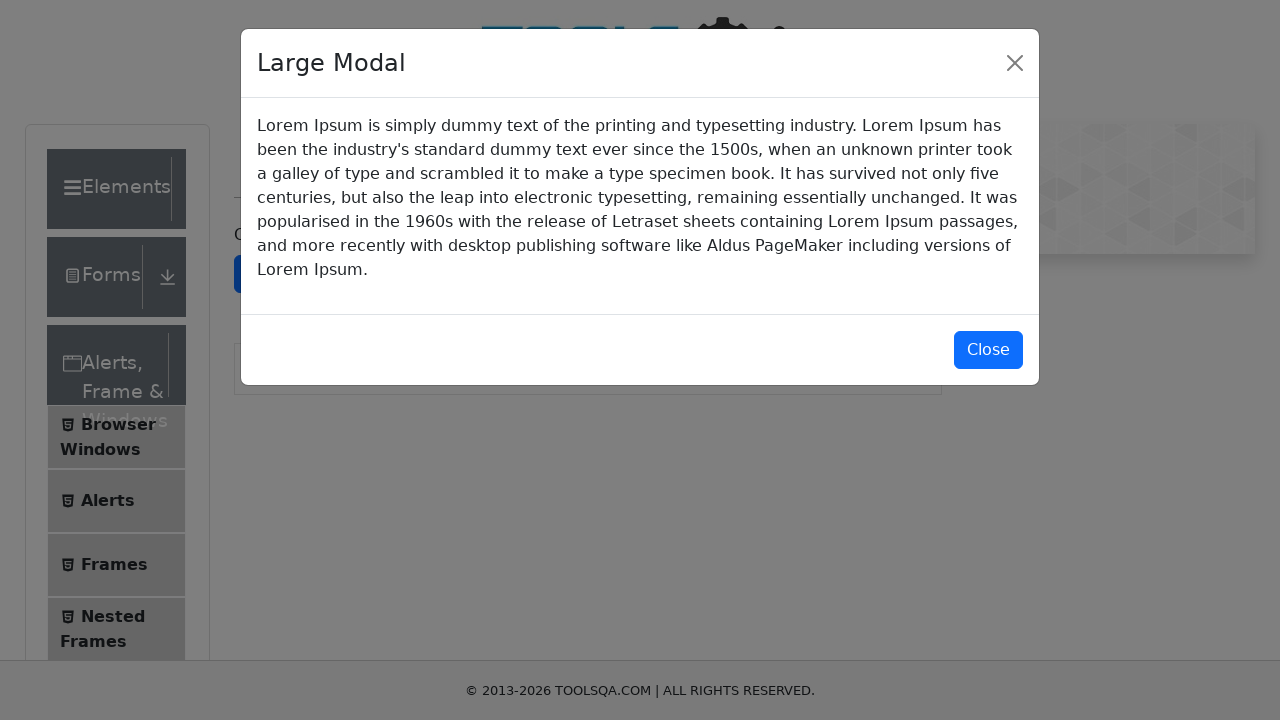

Clicked close button to dismiss modal at (988, 350) on #closeLargeModal
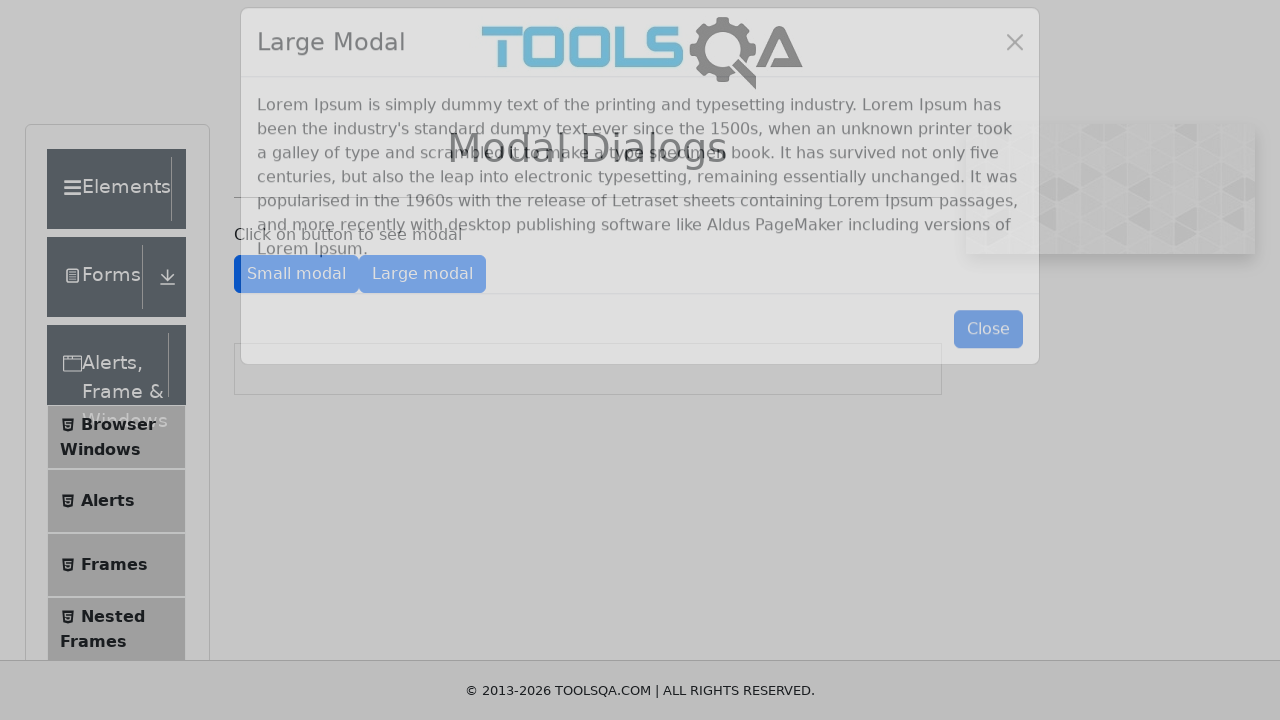

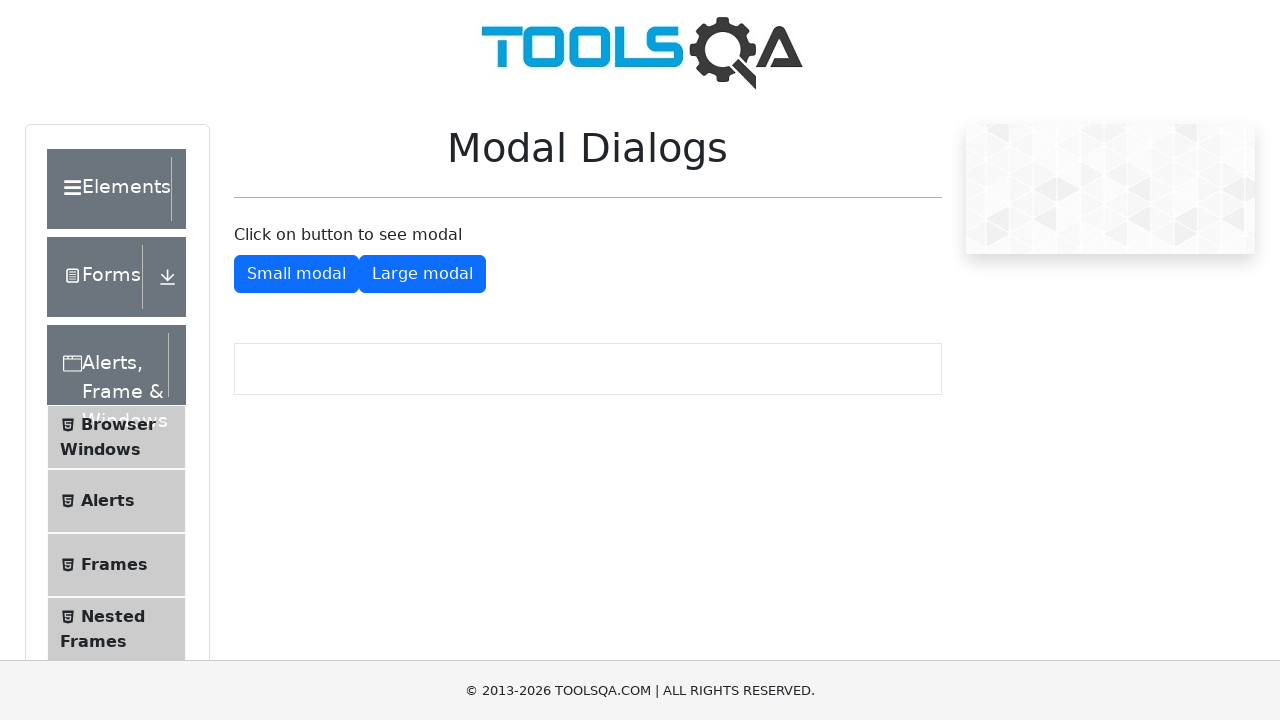